Tests button interactions by performing a single click and a double click on different buttons, then verifies the click result message appears

Starting URL: https://demoqa.com/buttons

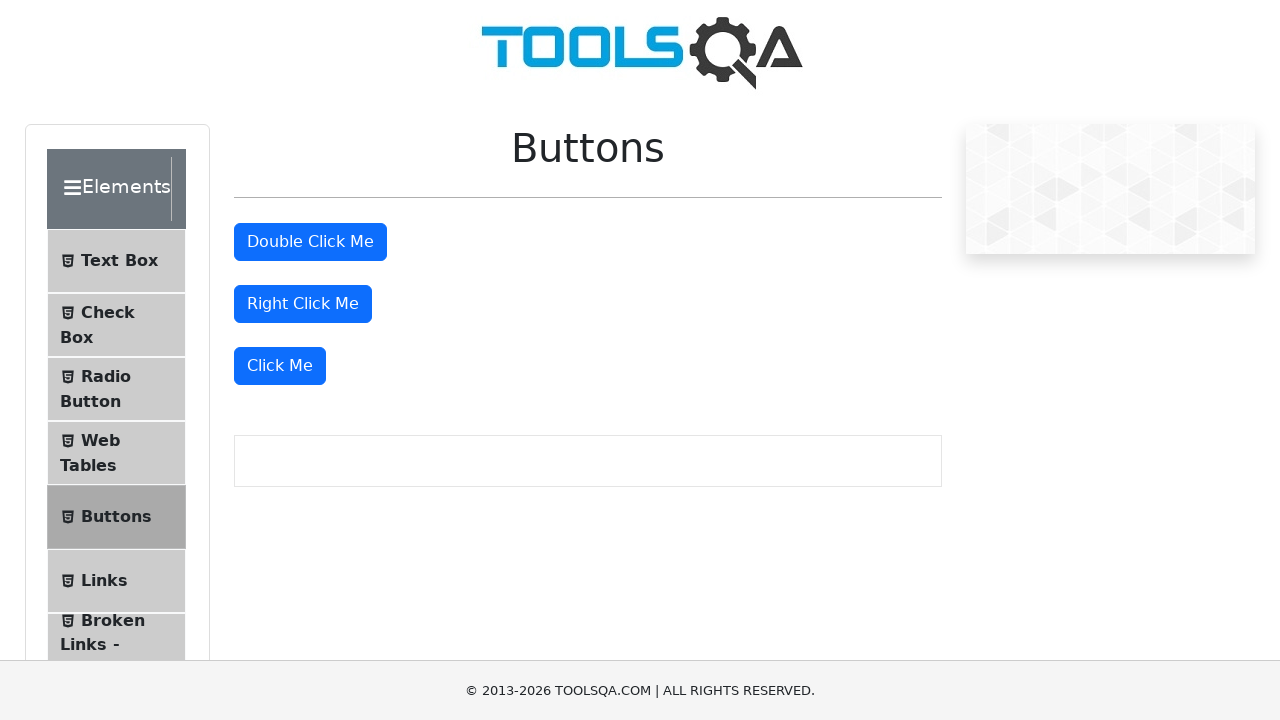

Clicked the 'Click Me' button at (280, 366) on xpath=//button[text()='Click Me']
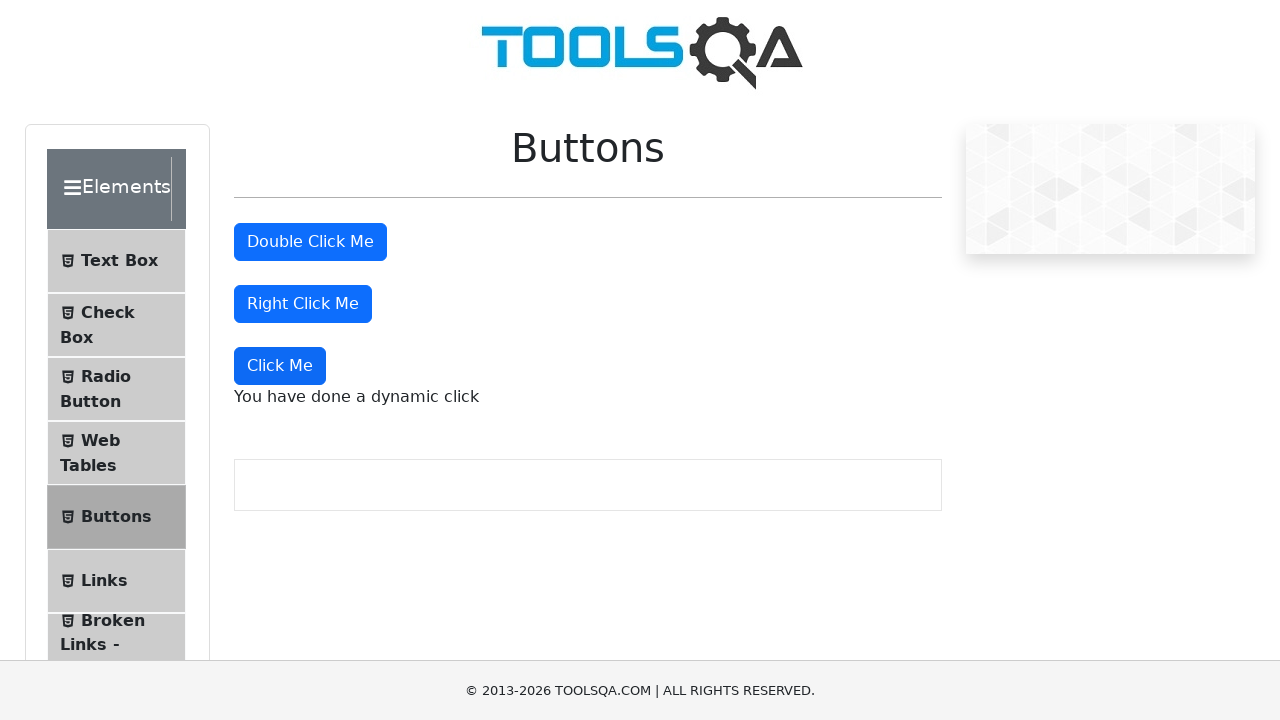

Double-clicked the primary button at (310, 242) on .btn-primary >> nth=0
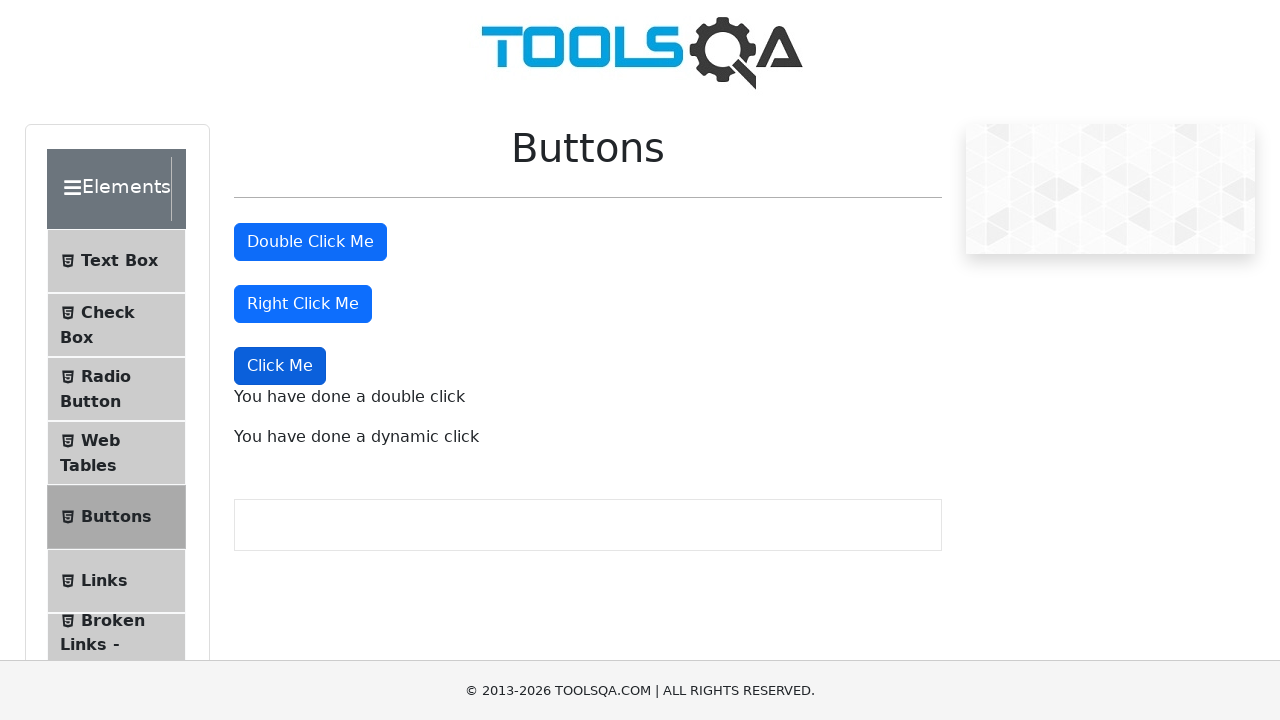

Waited for dynamic click message to become visible
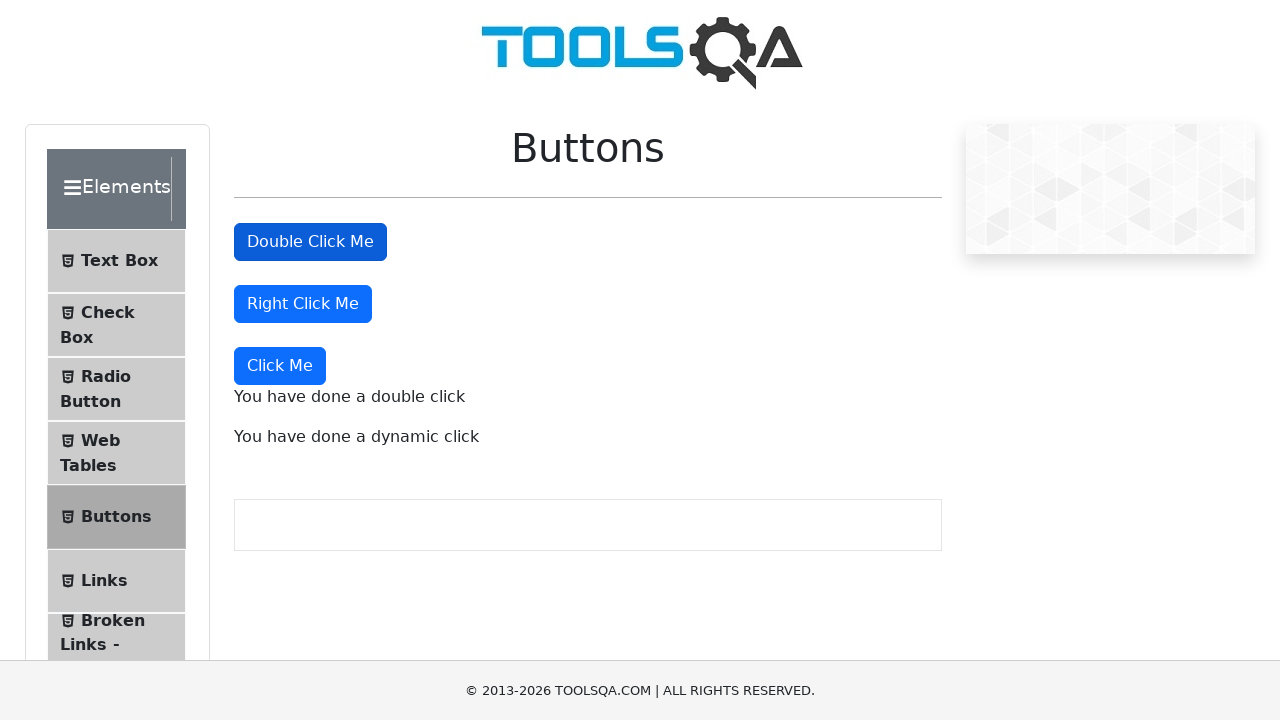

Verified that the click result message is visible
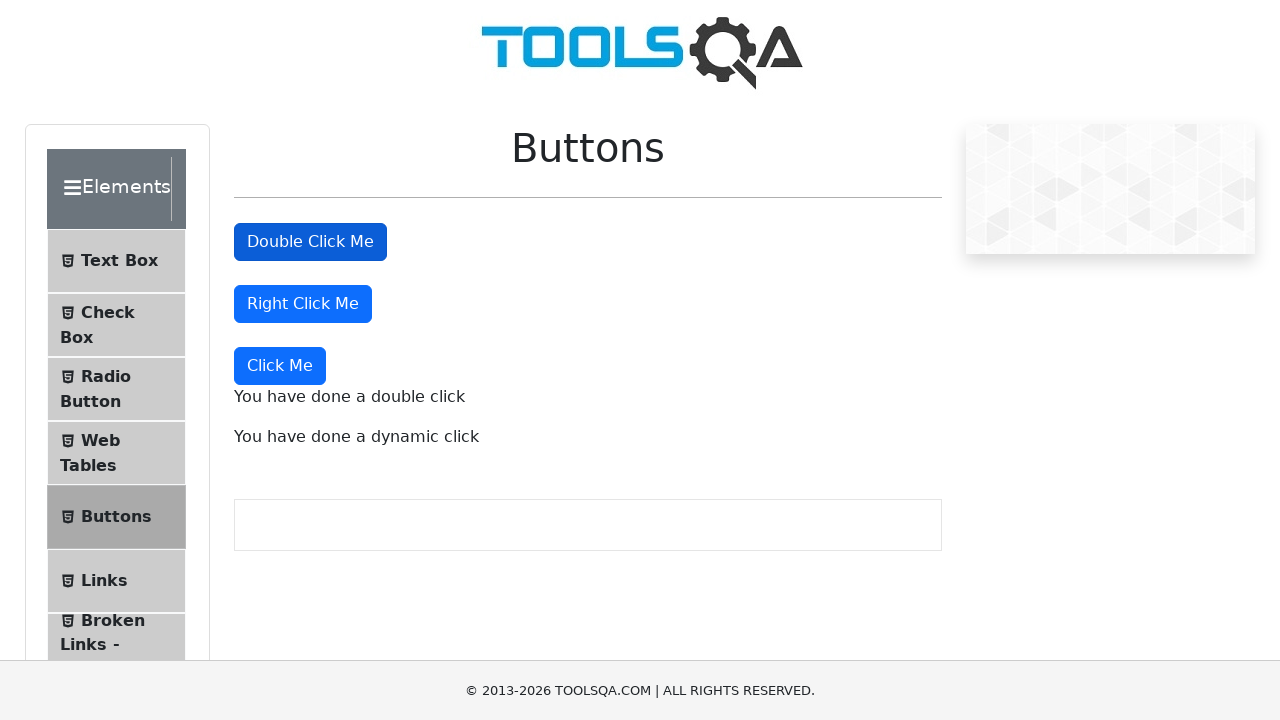

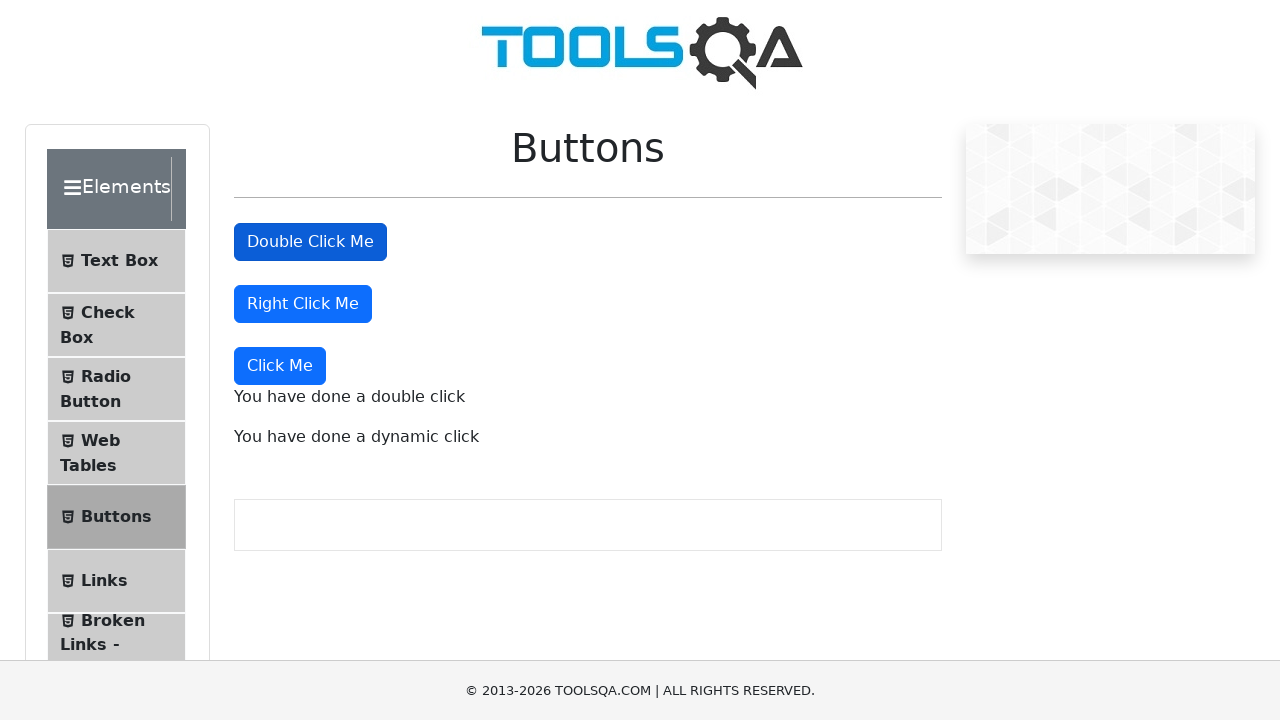